Attempts to deselect an option by visible text from a dropdown (expected to fail on non-multiselect).

Starting URL: https://the-internet.herokuapp.com/

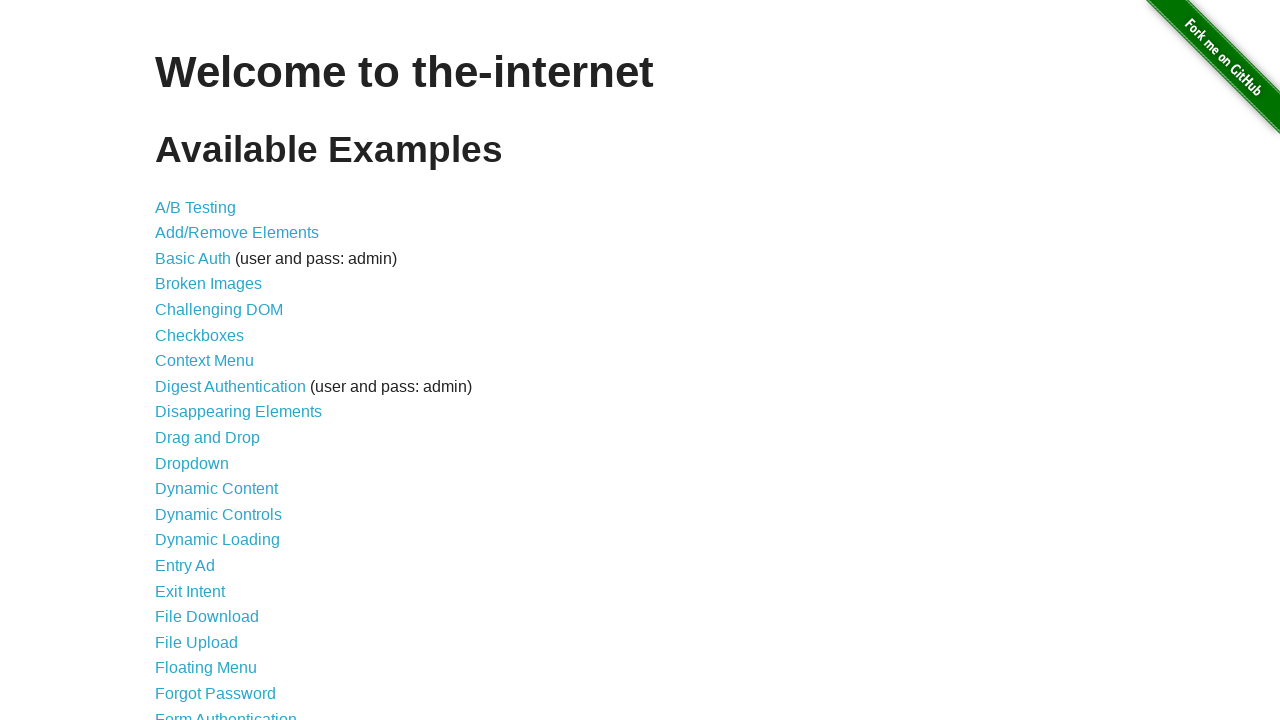

Clicked on dropdown link at (192, 463) on a[href='/dropdown']
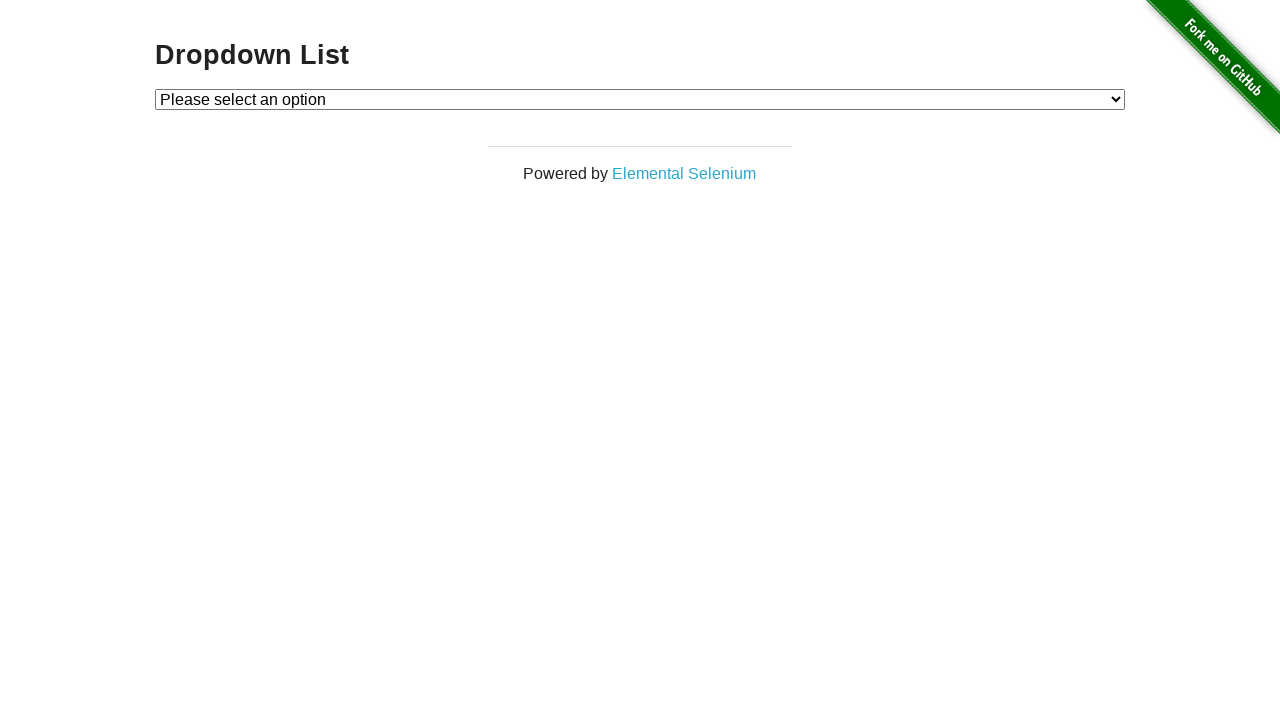

Dropdown element loaded
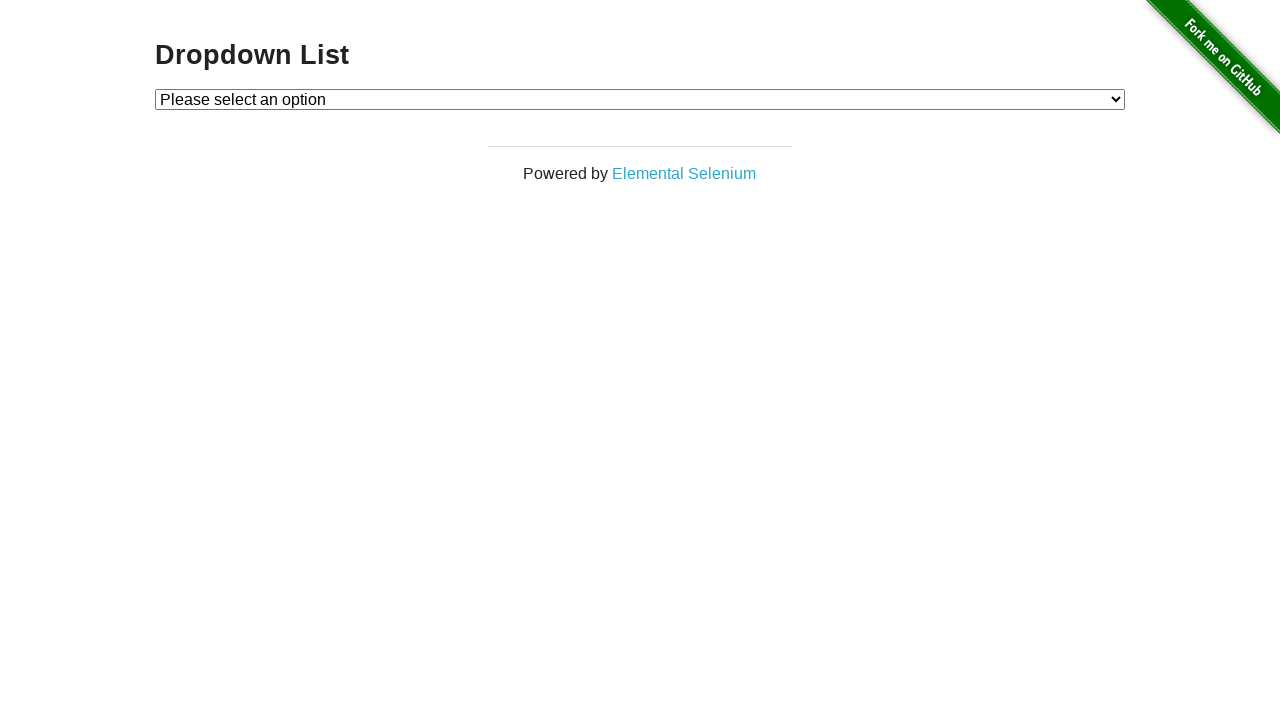

Selected 'Option 2' from dropdown on #dropdown
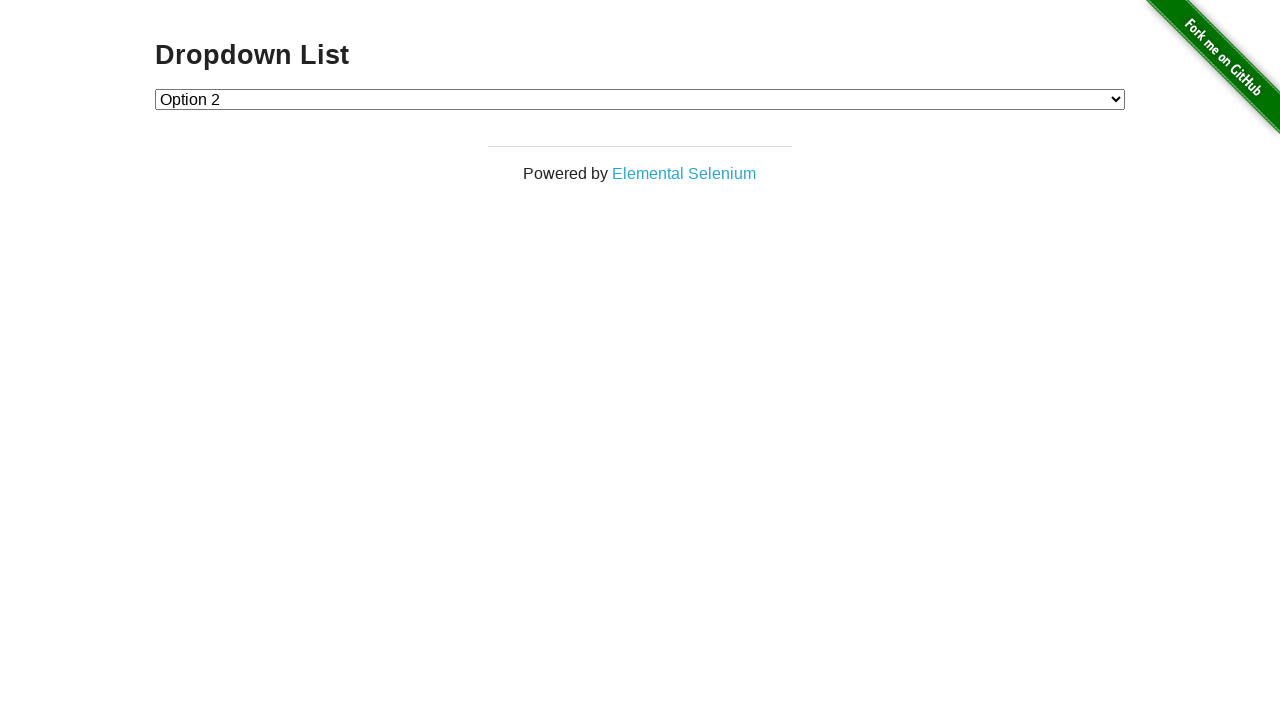

Attempted to change selection to 'Option 1' (deselect not supported on non-multiselect) on #dropdown
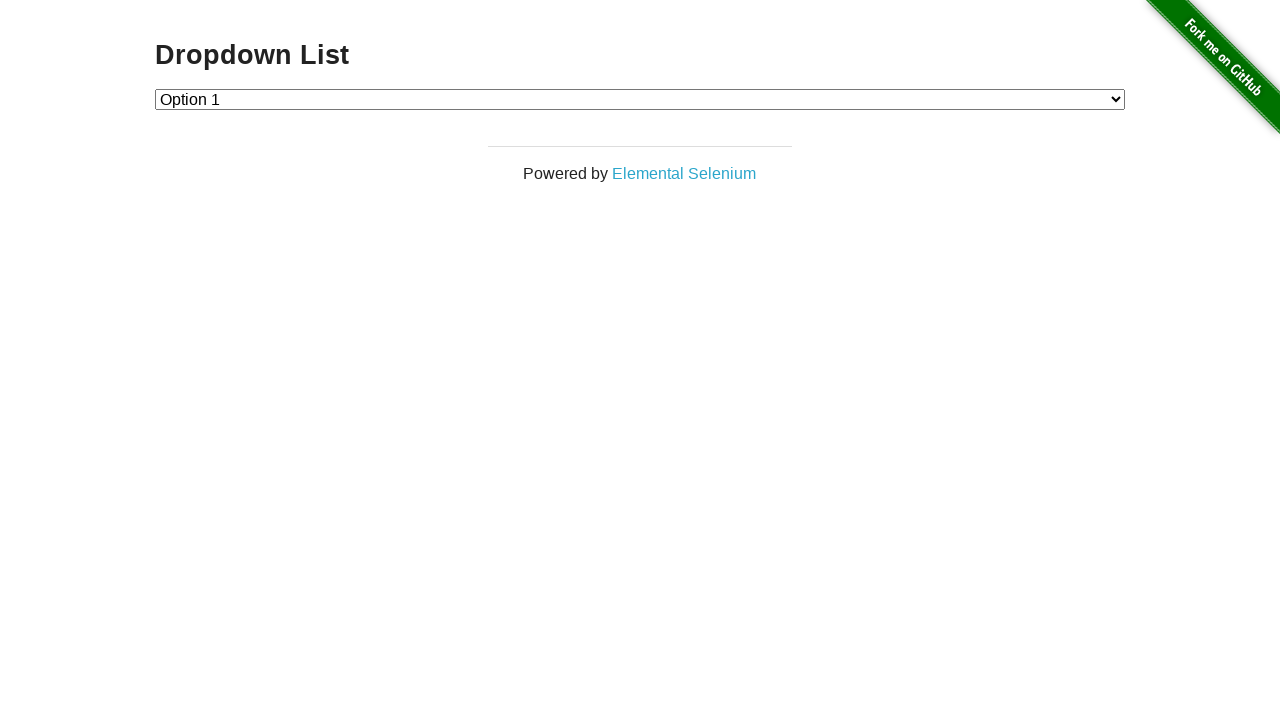

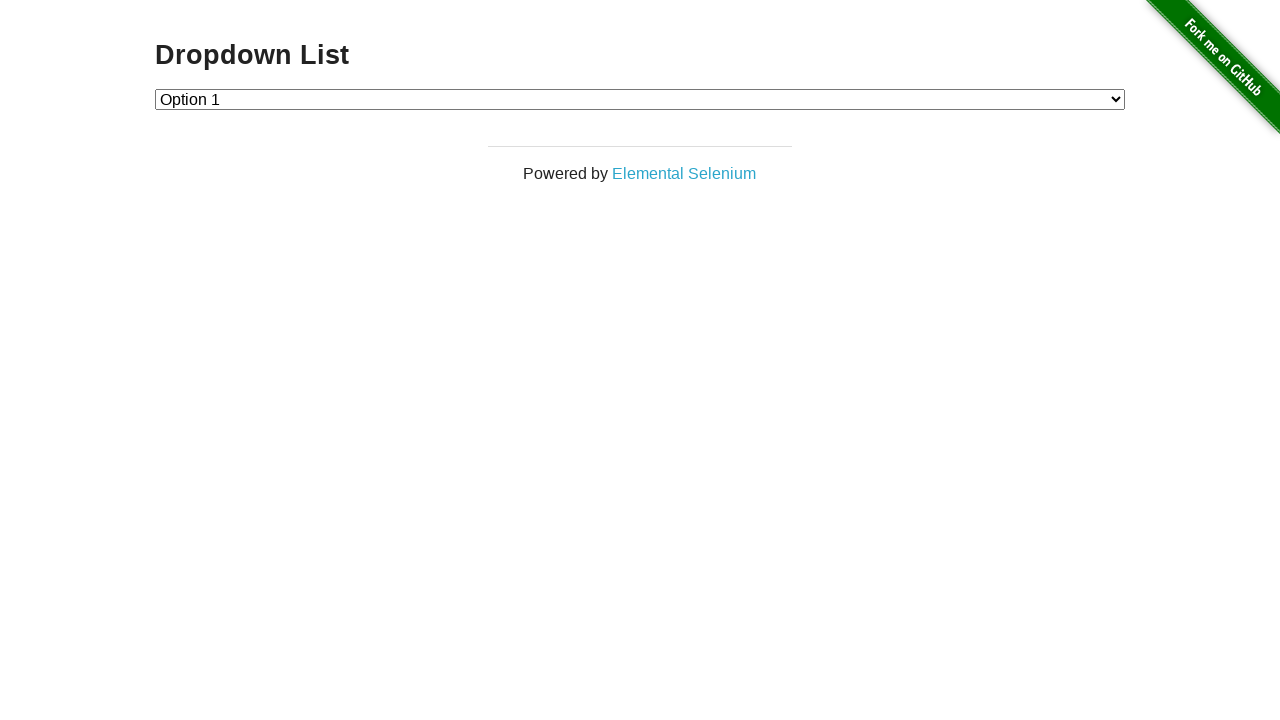